Tests element presence by clicking an "Add" button and verifying that a message element appears in the DOM.

Starting URL: https://slqamsk.github.io/tmp/dl_removed.html

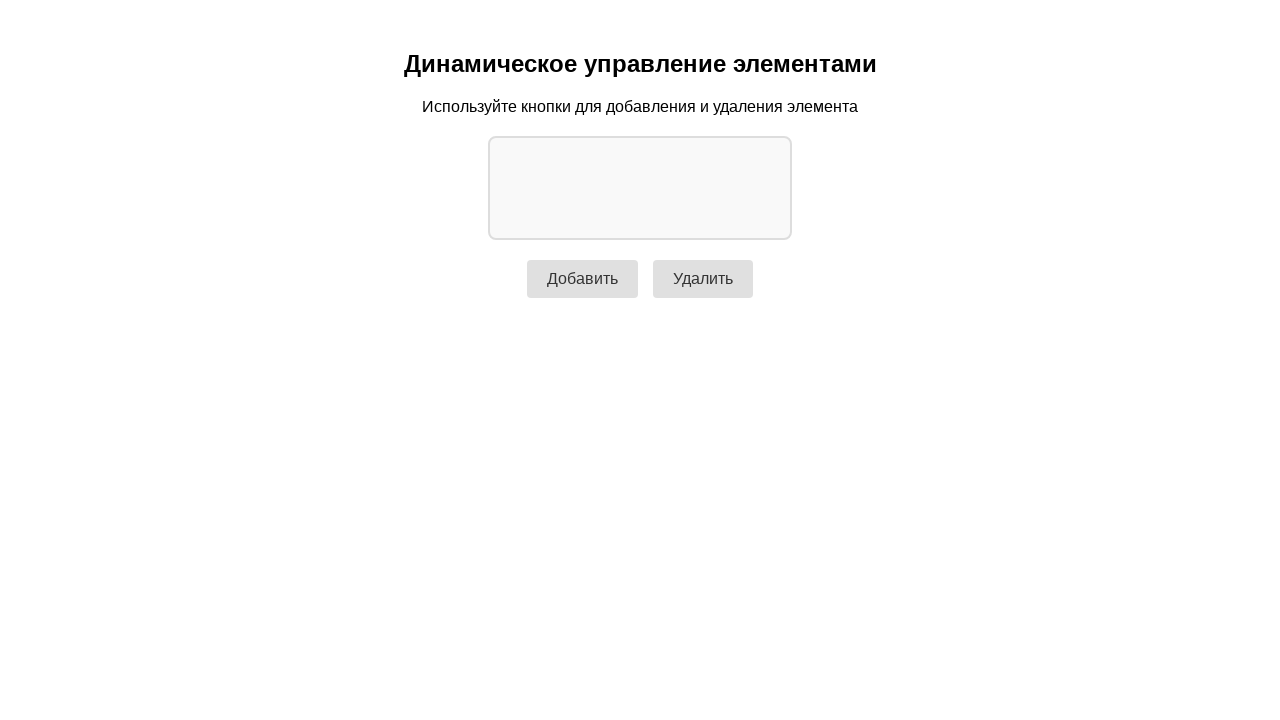

Navigated to test page
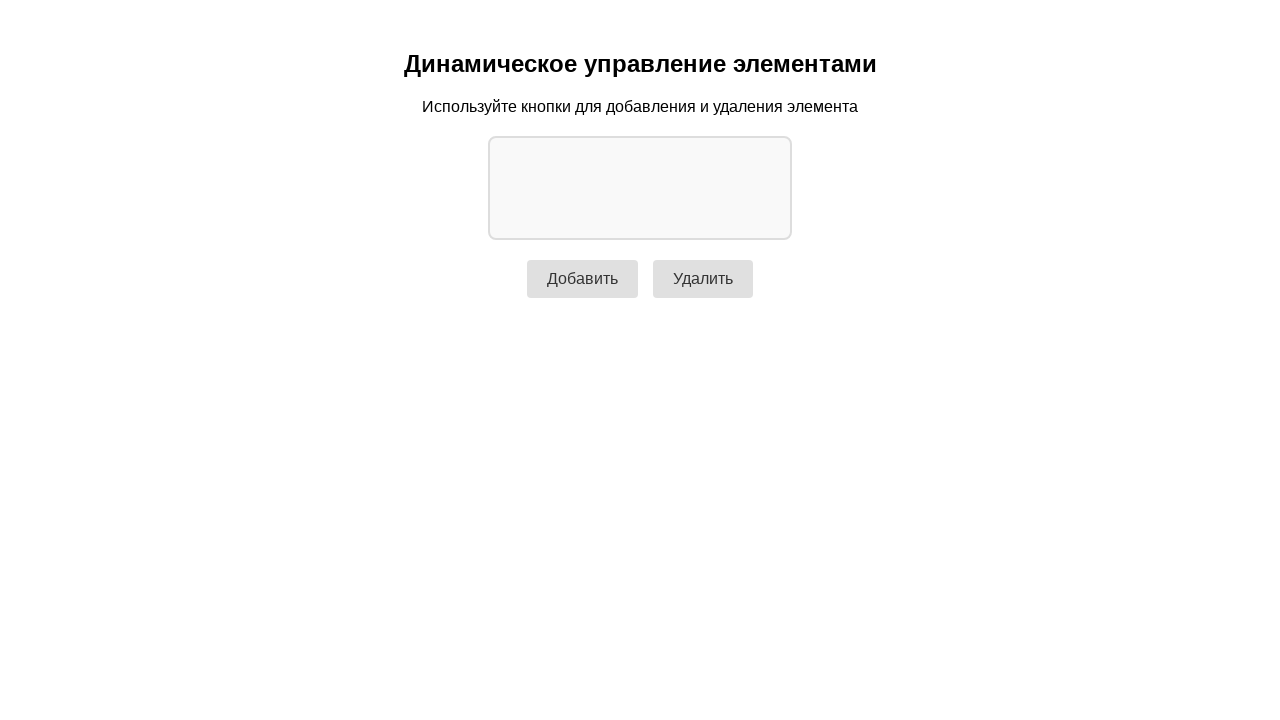

Clicked the 'Add' button at (582, 279) on #addBtn
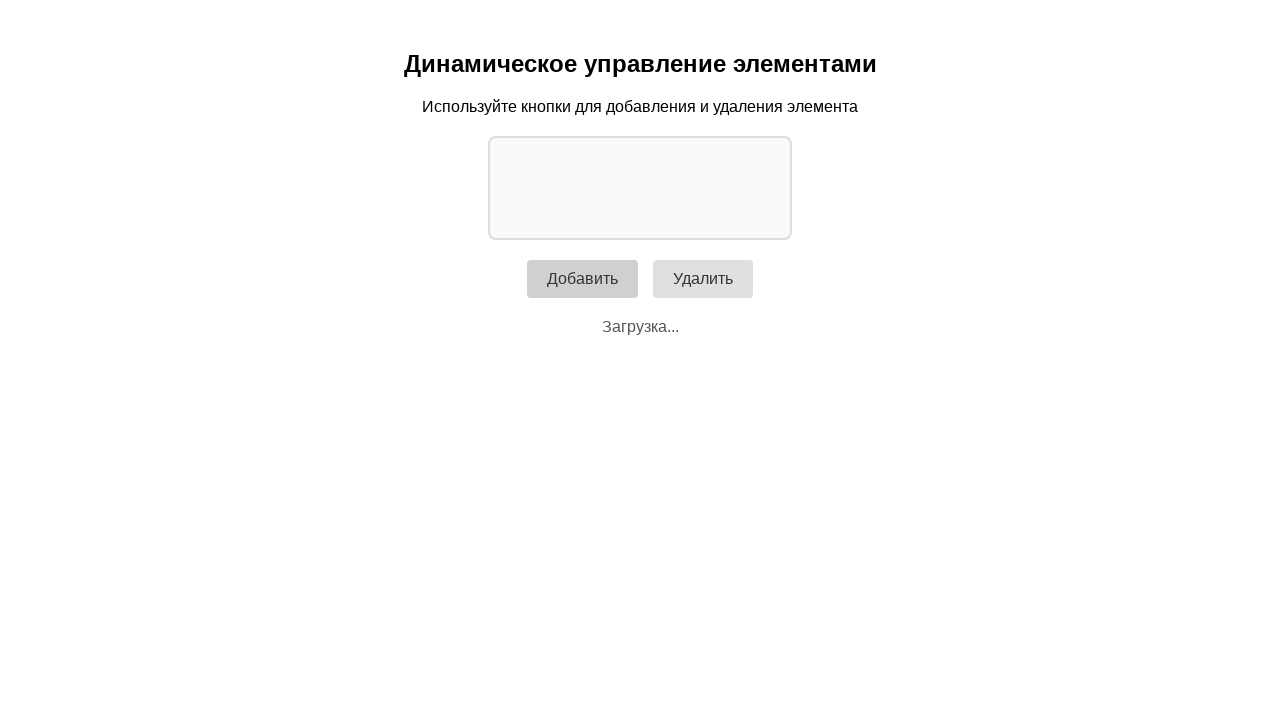

Message element appeared in DOM
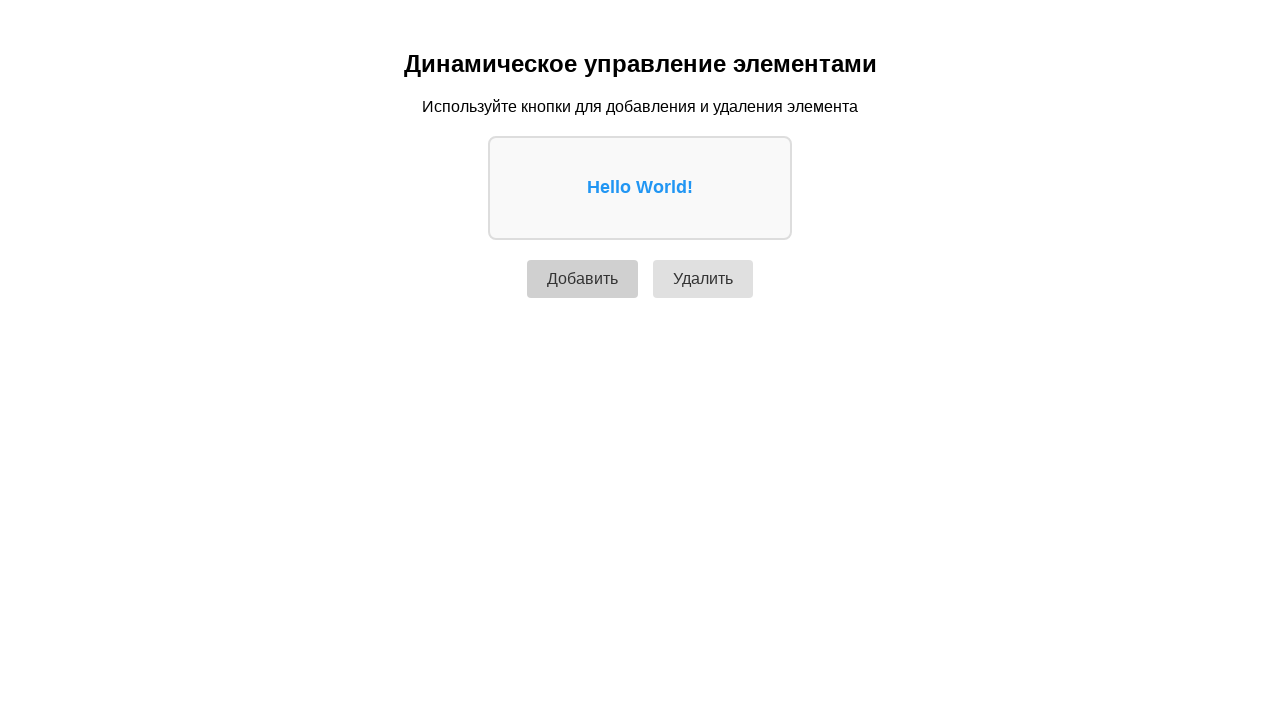

Located all message elements
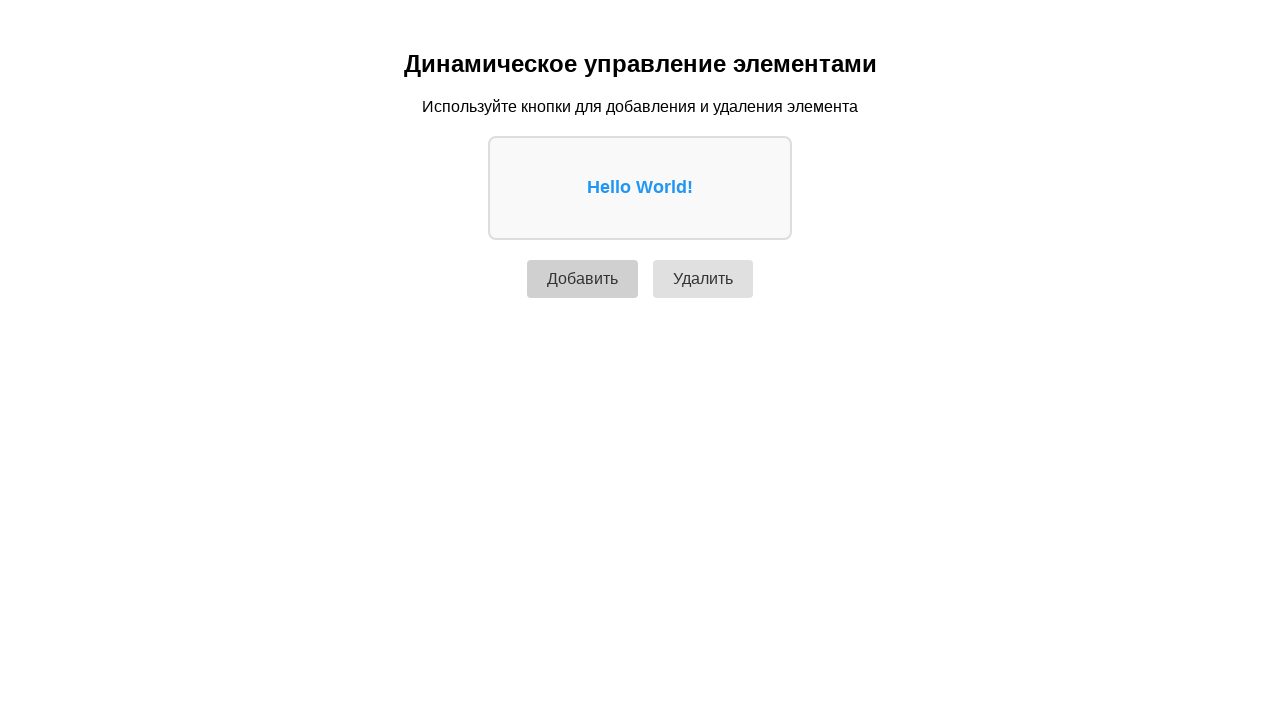

Verified exactly one message element exists
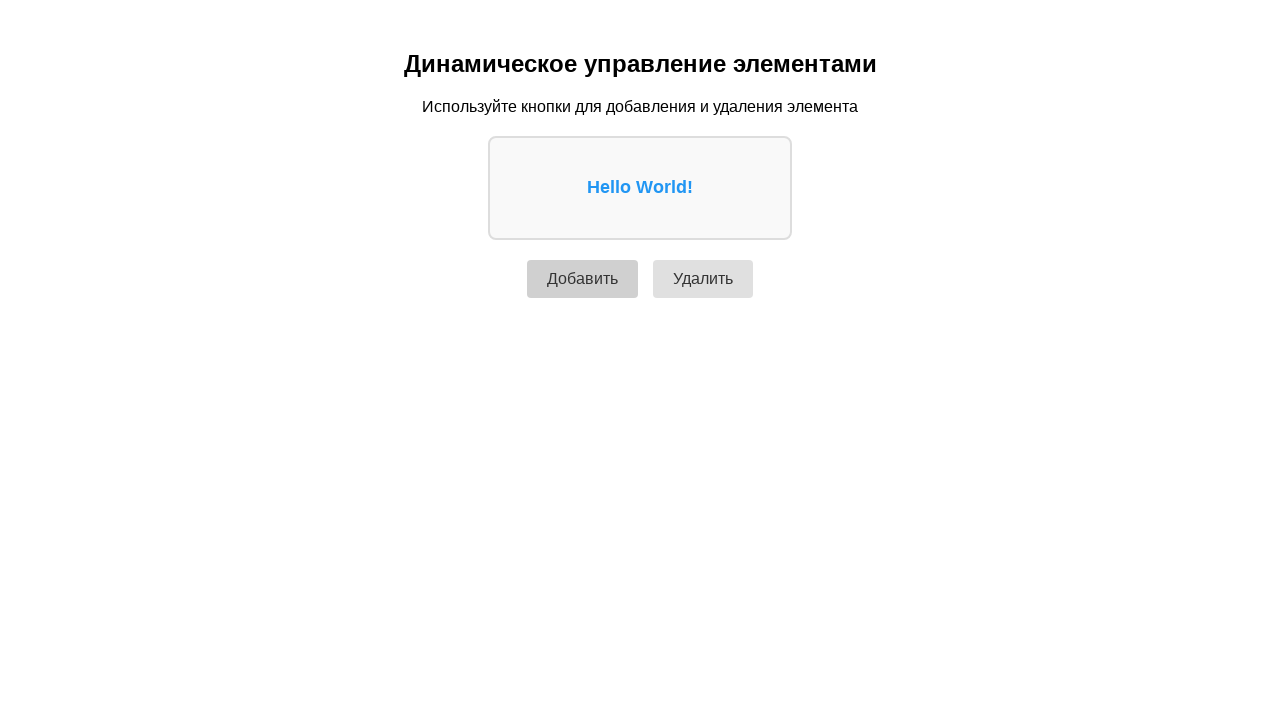

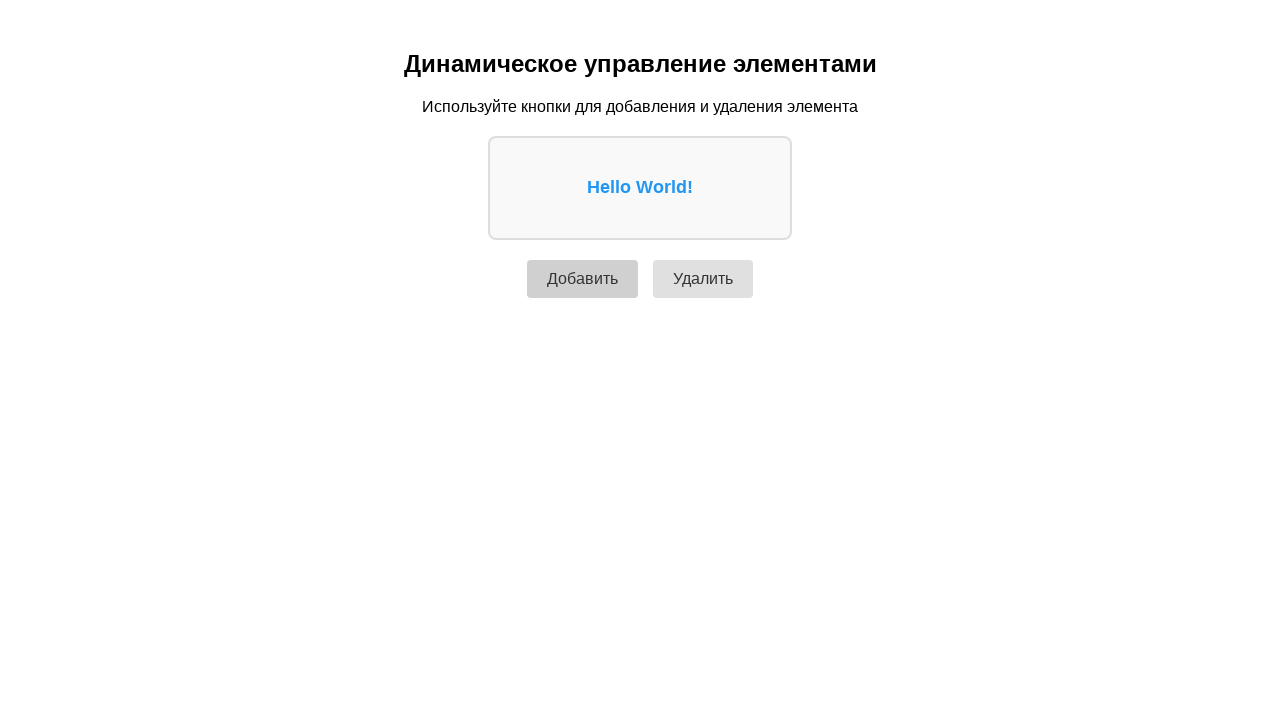